Demonstrates drag-and-drop action by dragging element A to element B on a test page

Starting URL: https://crossbrowsertesting.github.io/drag-and-drop

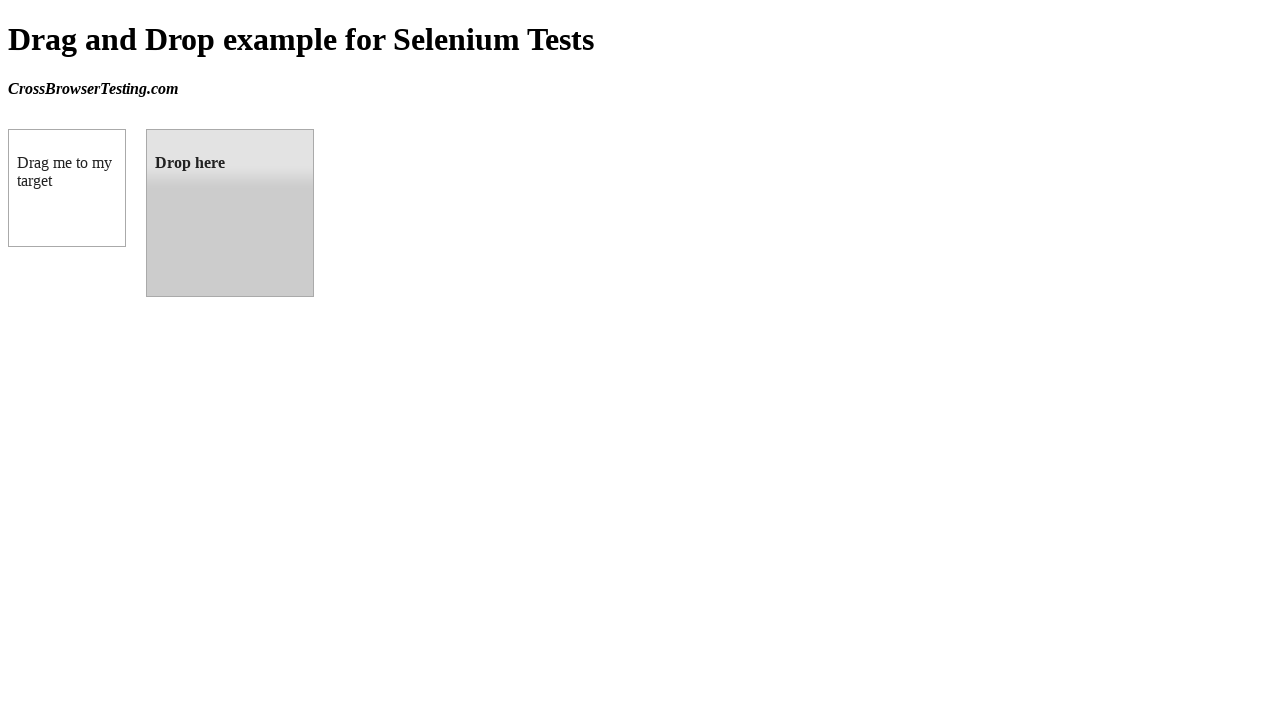

Waited for draggable element to load
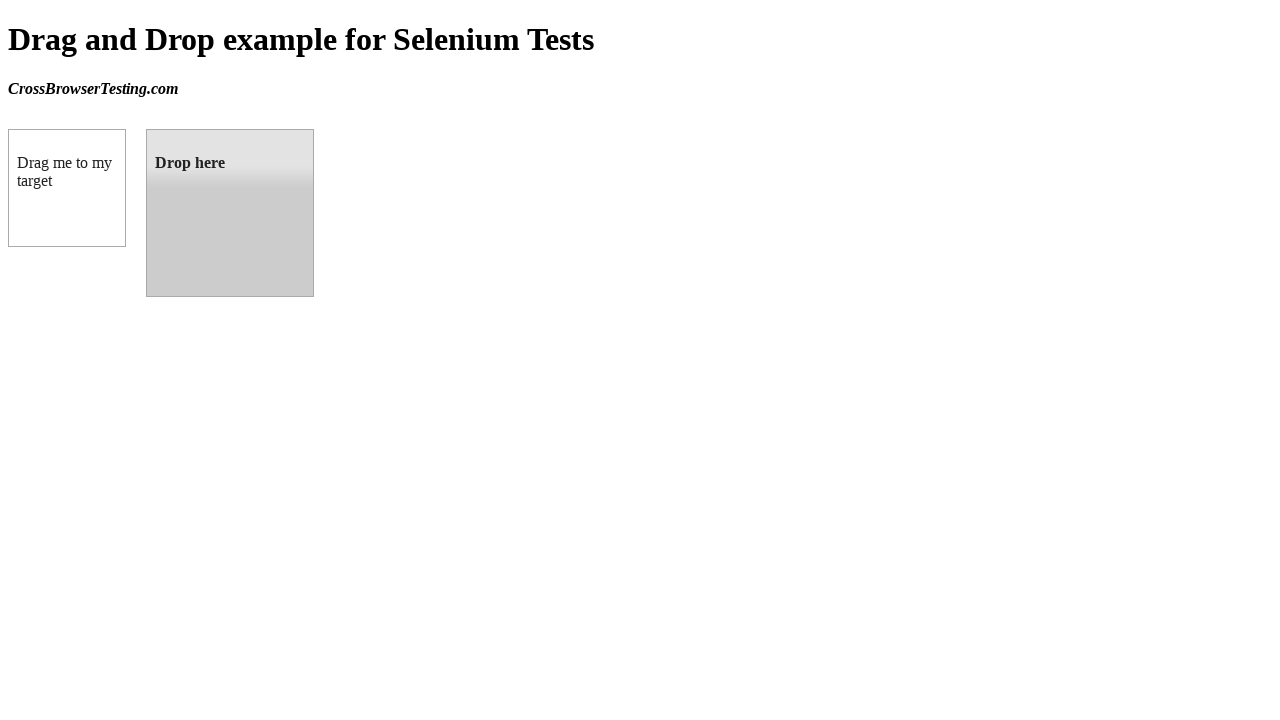

Waited for droppable element to load
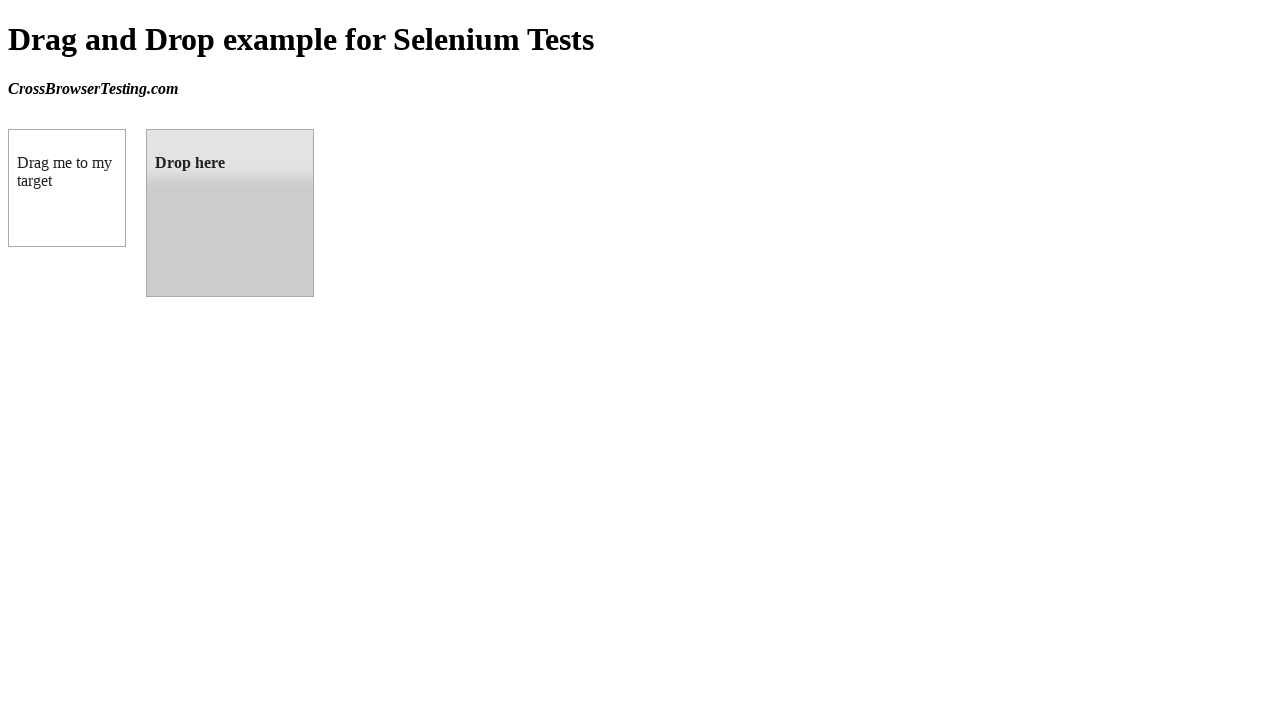

Dragged element A to element B successfully at (230, 213)
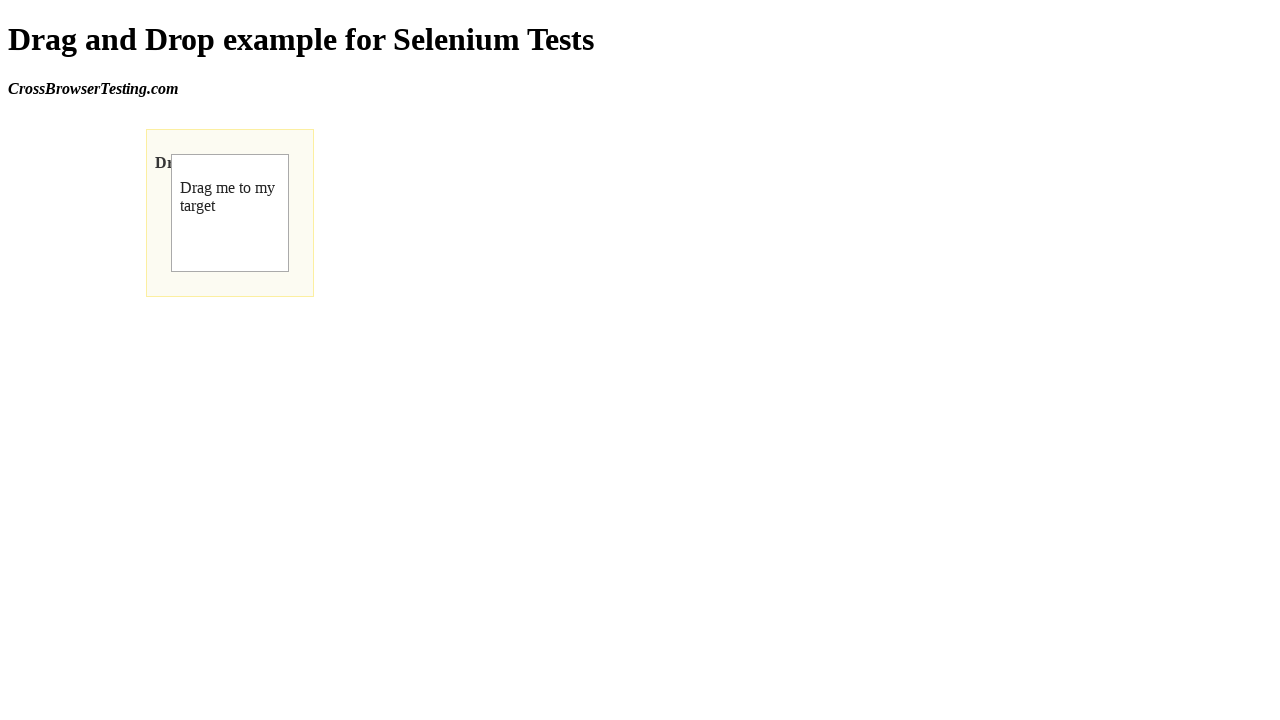

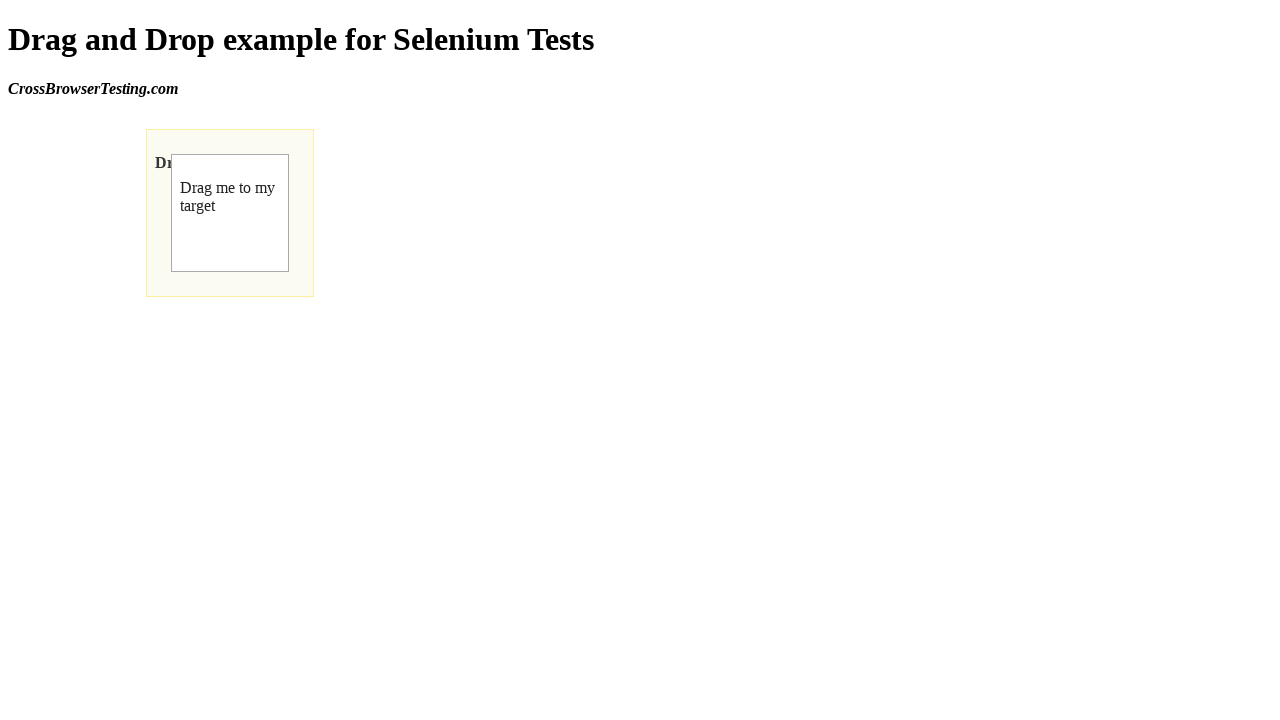